Tests accepting a JavaScript alert by clicking the first button, accepting the alert, and verifying the success message is displayed.

Starting URL: https://the-internet.herokuapp.com/javascript_alerts

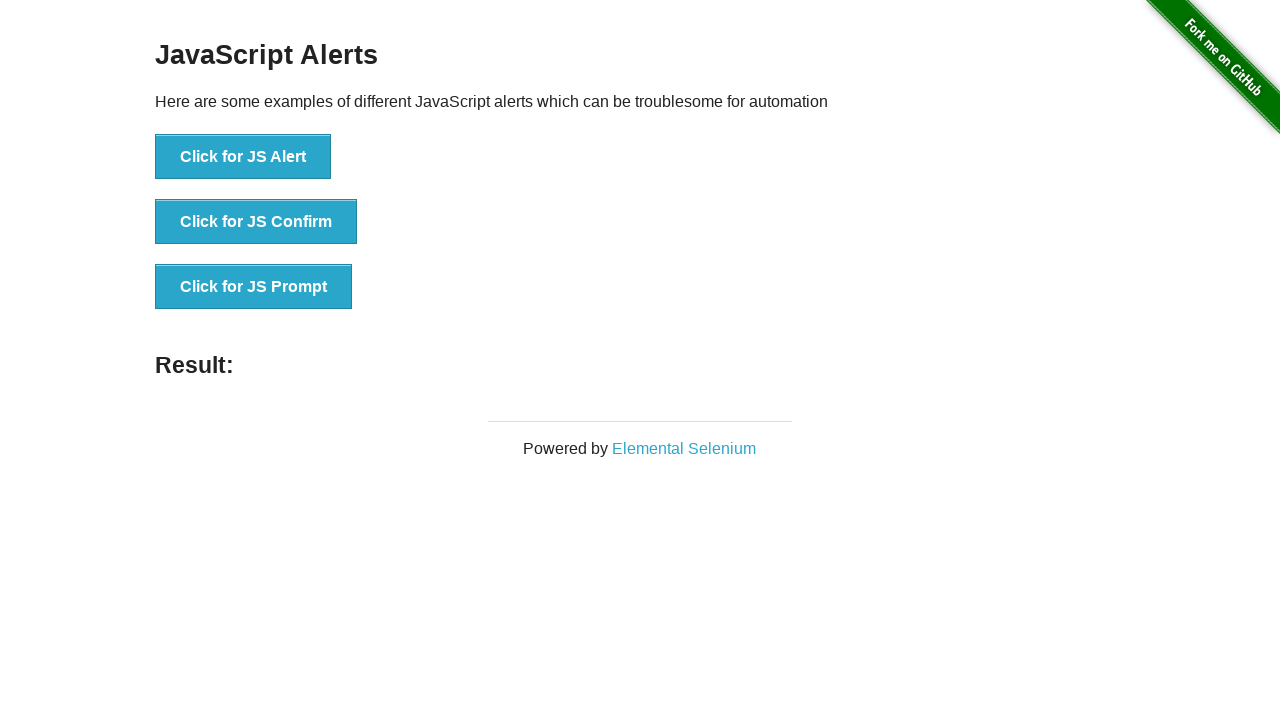

Clicked the 'Click for JS Alert' button at (243, 157) on xpath=//*[text()='Click for JS Alert']
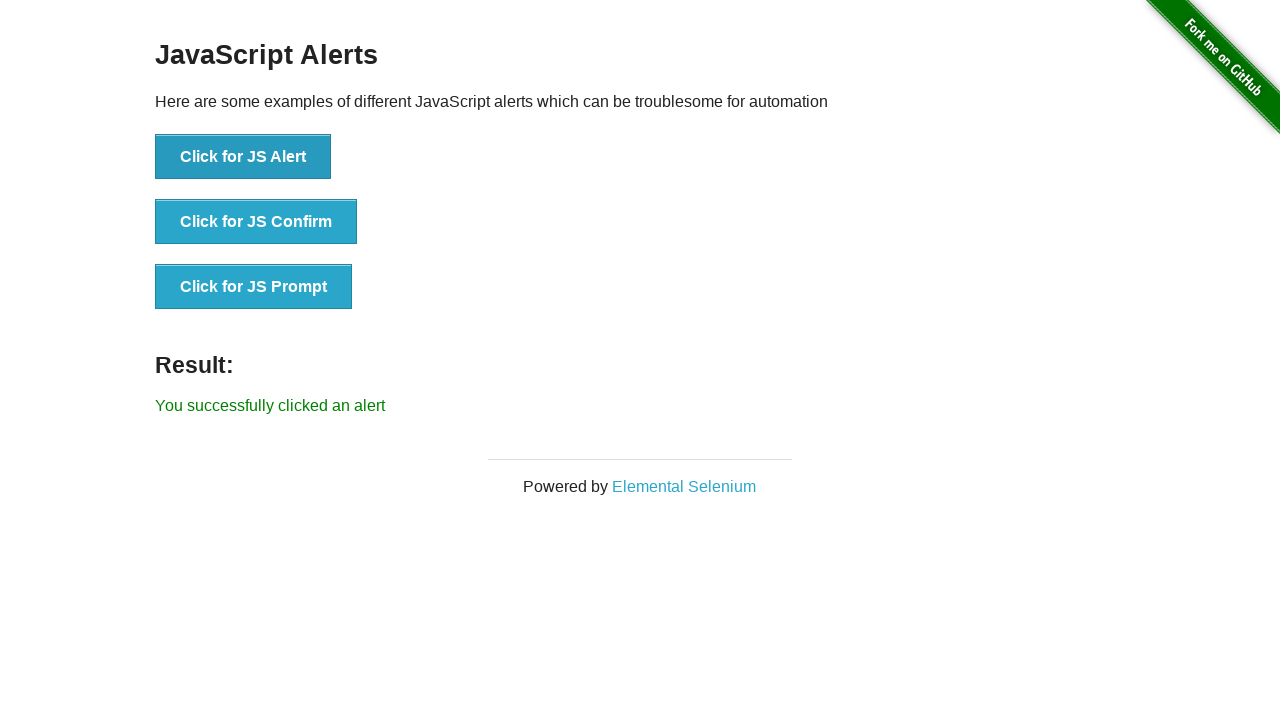

Set up dialog handler to accept alerts
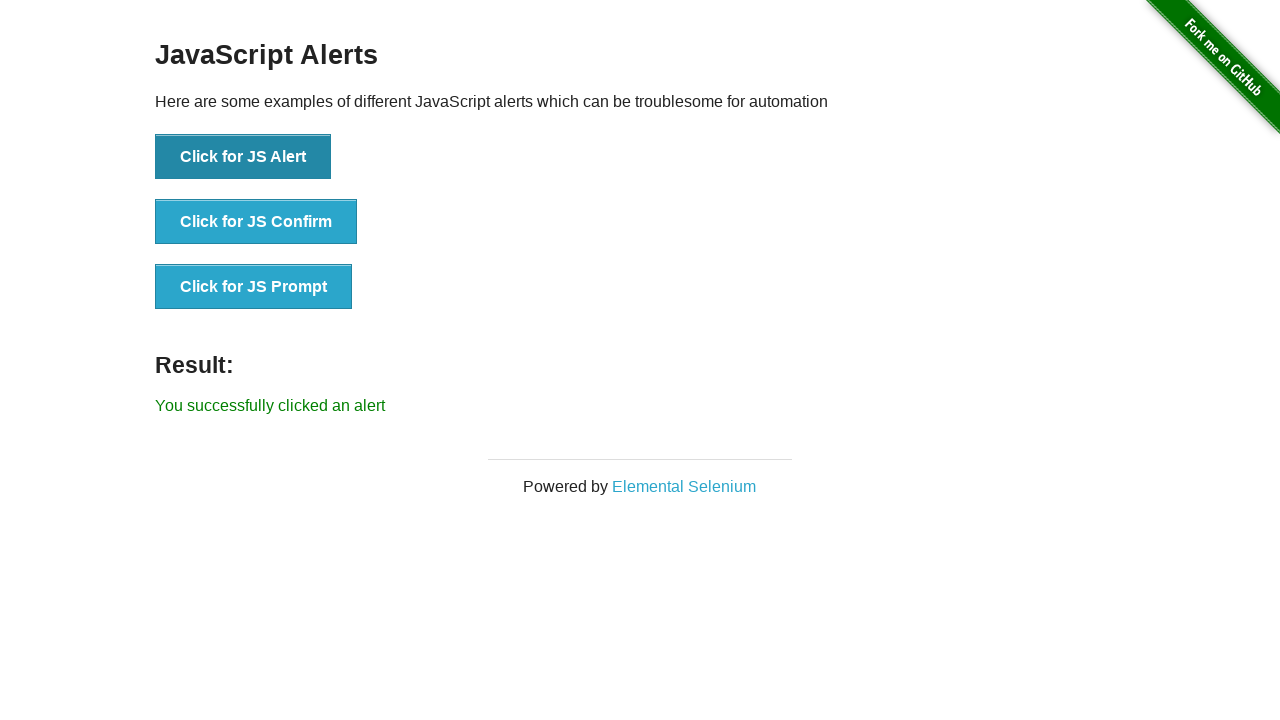

Verified success message 'You successfully clicked an alert' is displayed
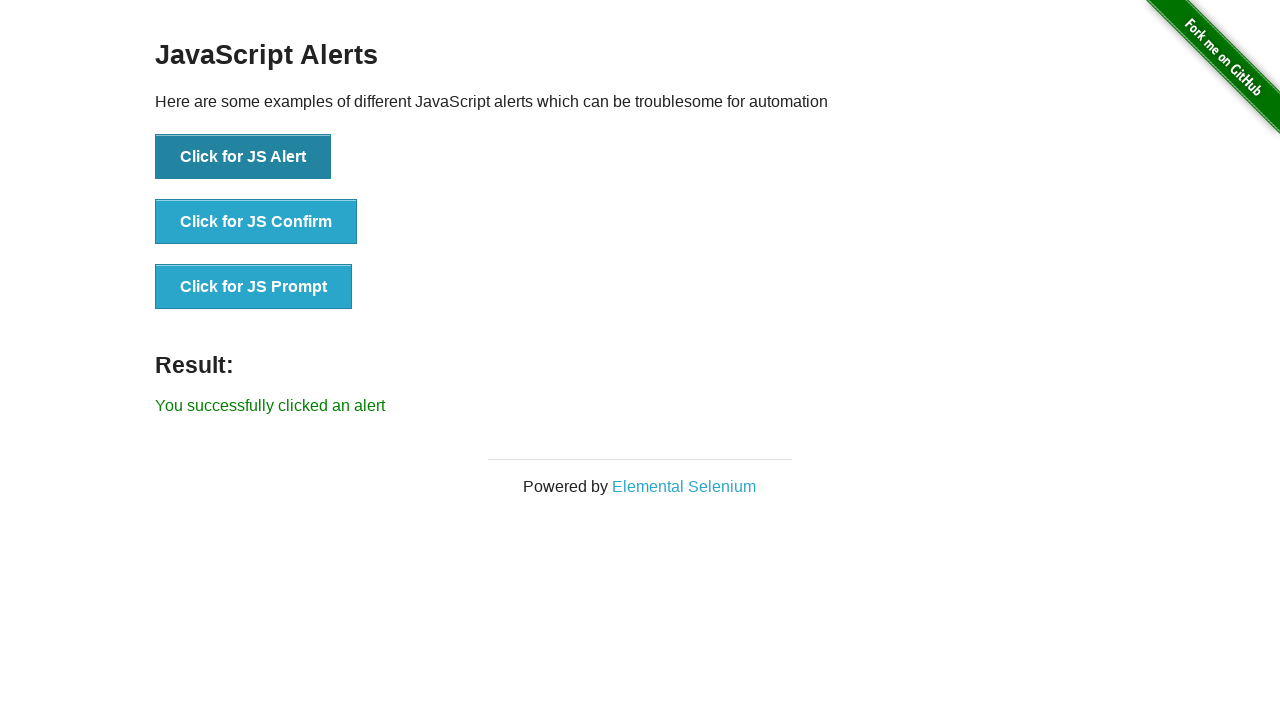

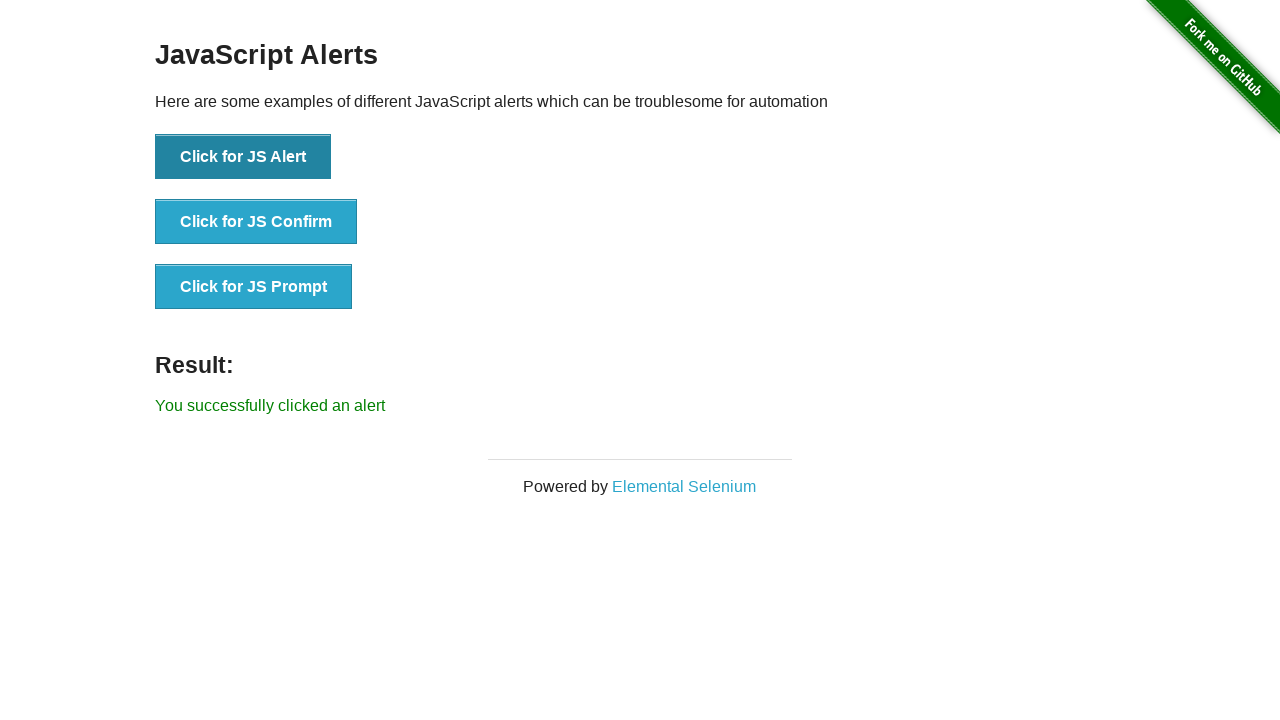